Tests a slow calculator web application by setting a delay, clearing the display, performing an addition operation (7+8), and verifying the result equals 15

Starting URL: https://bonigarcia.dev/selenium-webdriver-java/slow-calculator.html

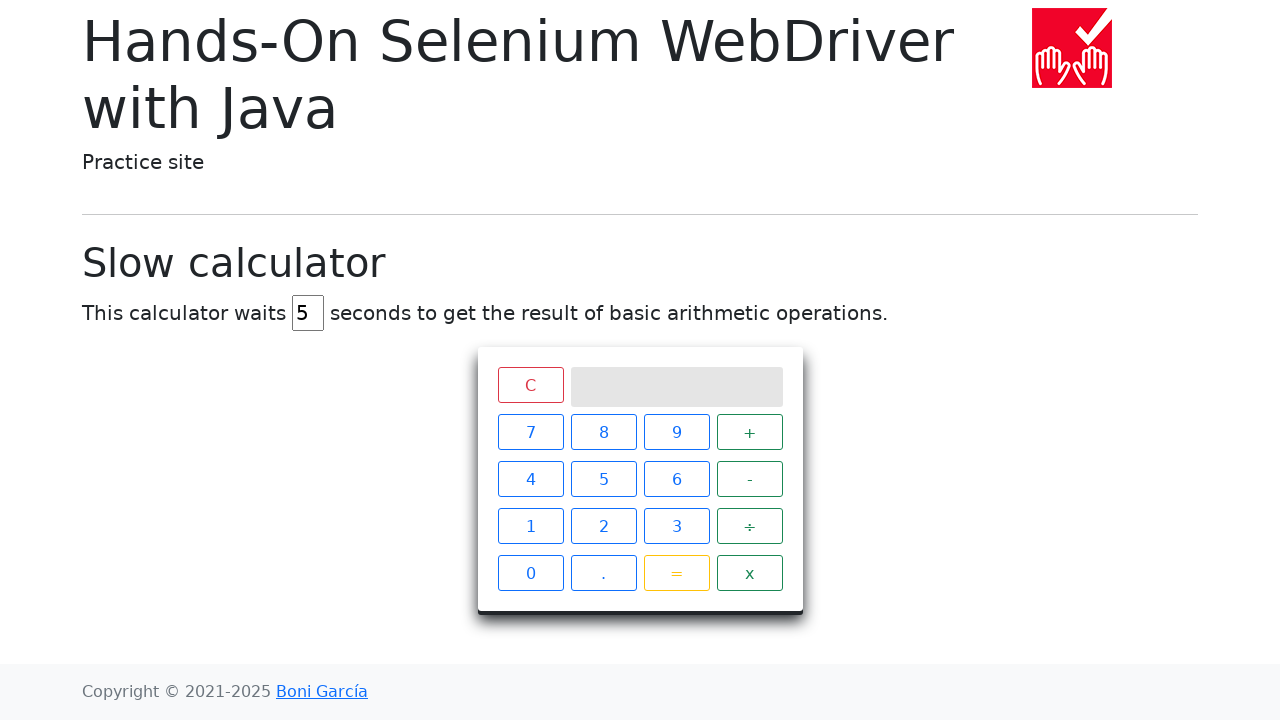

Cleared the delay field on #delay
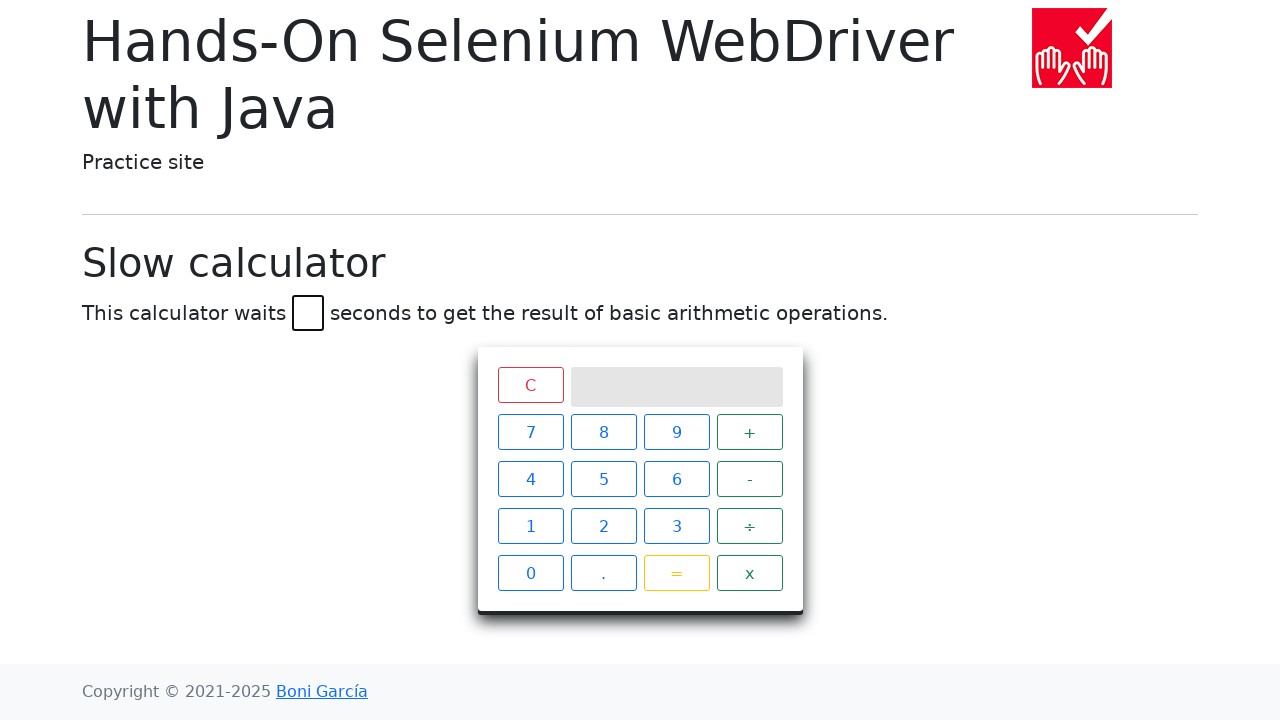

Set delay to 45 seconds on #delay
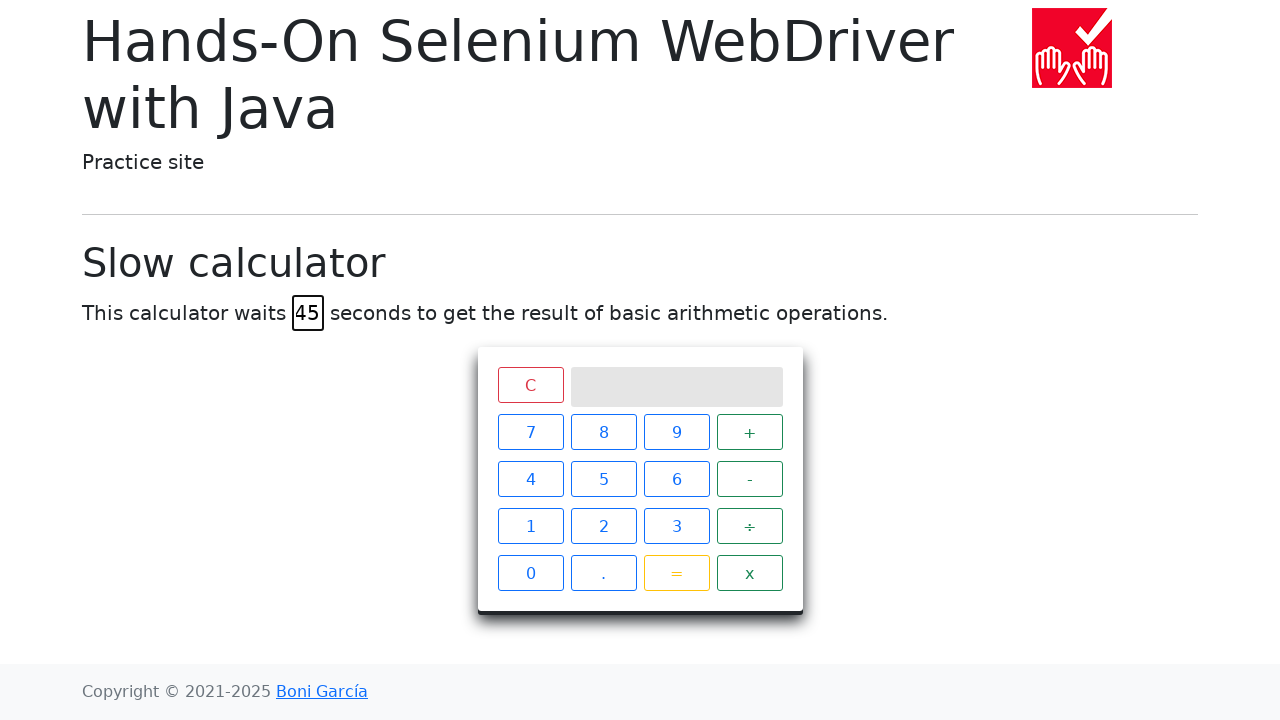

Clicked Clear button to reset display at (530, 385) on xpath=//*[text()="C"]
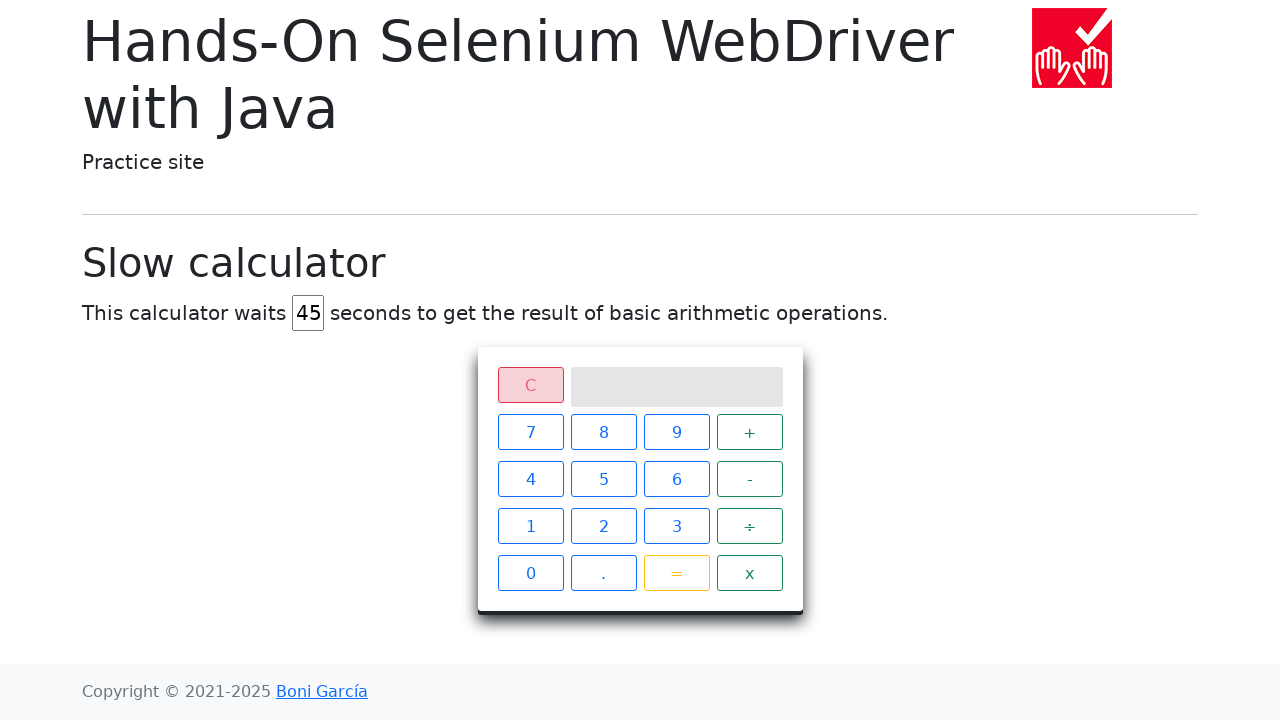

Clicked number 7 at (530, 432) on xpath=//*[text()="7"]
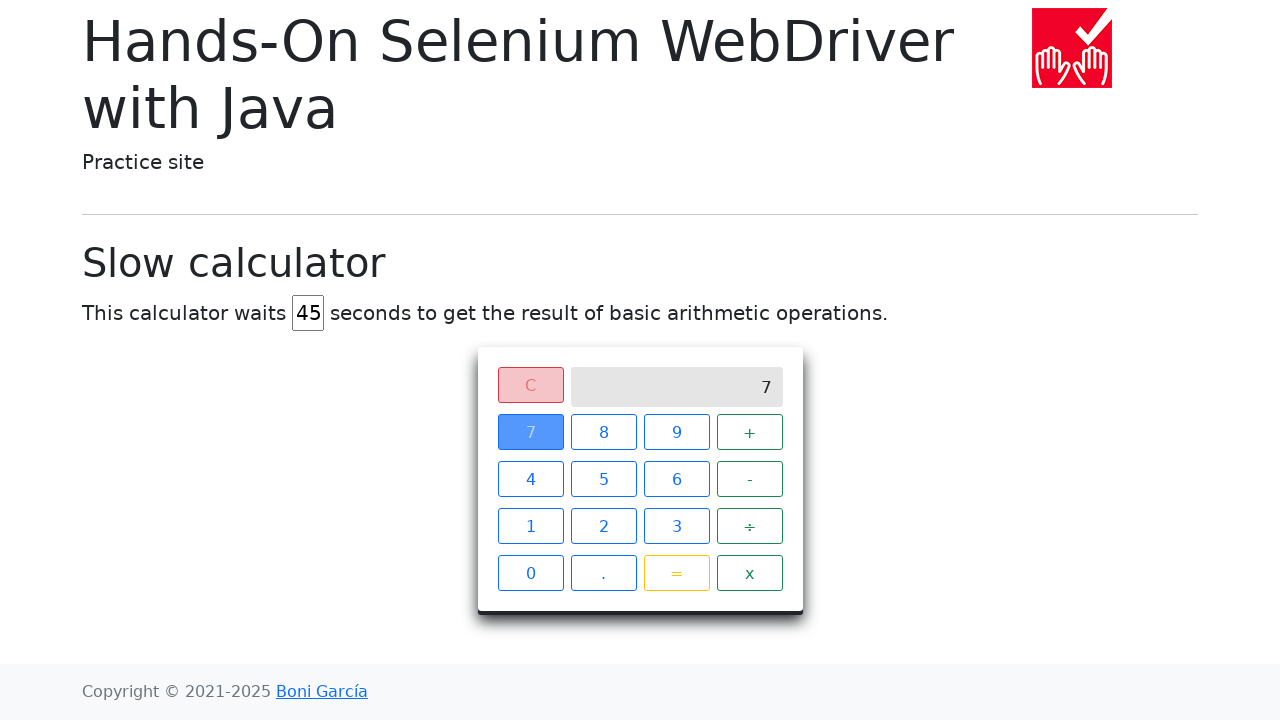

Clicked plus operator at (750, 432) on xpath=//*[text()="+"]
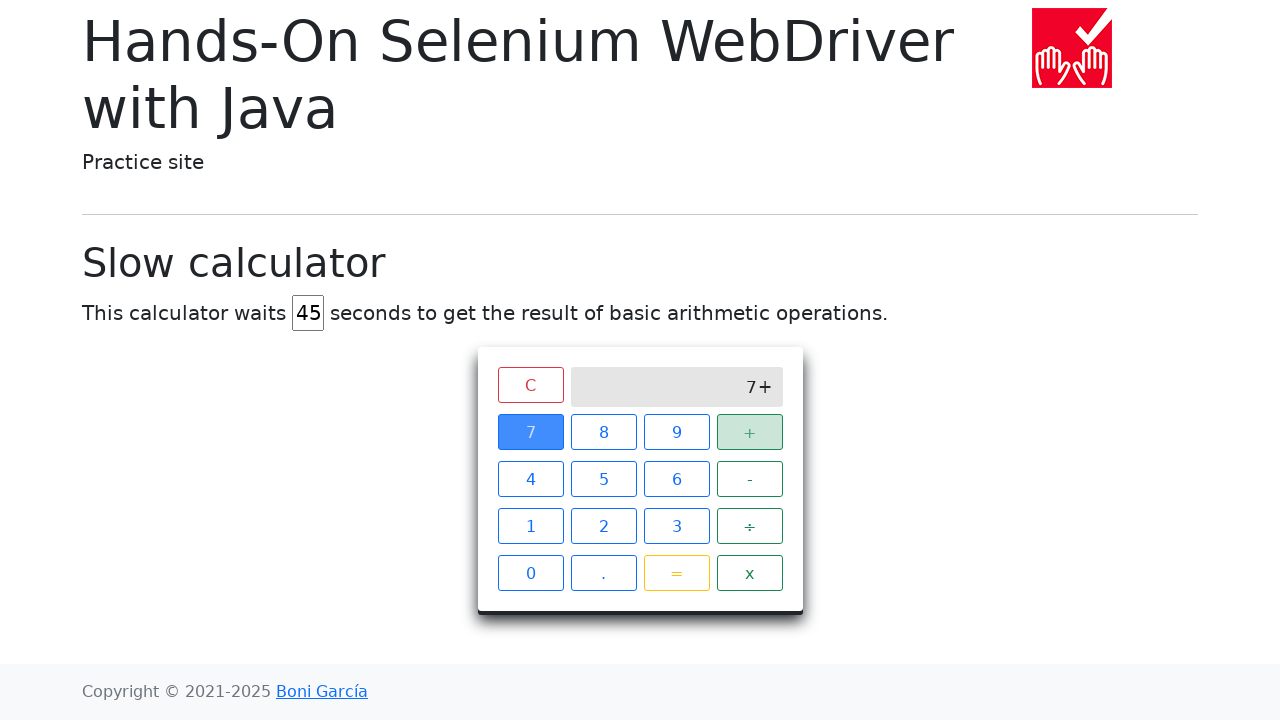

Clicked number 8 at (604, 432) on xpath=//*[text()="8"]
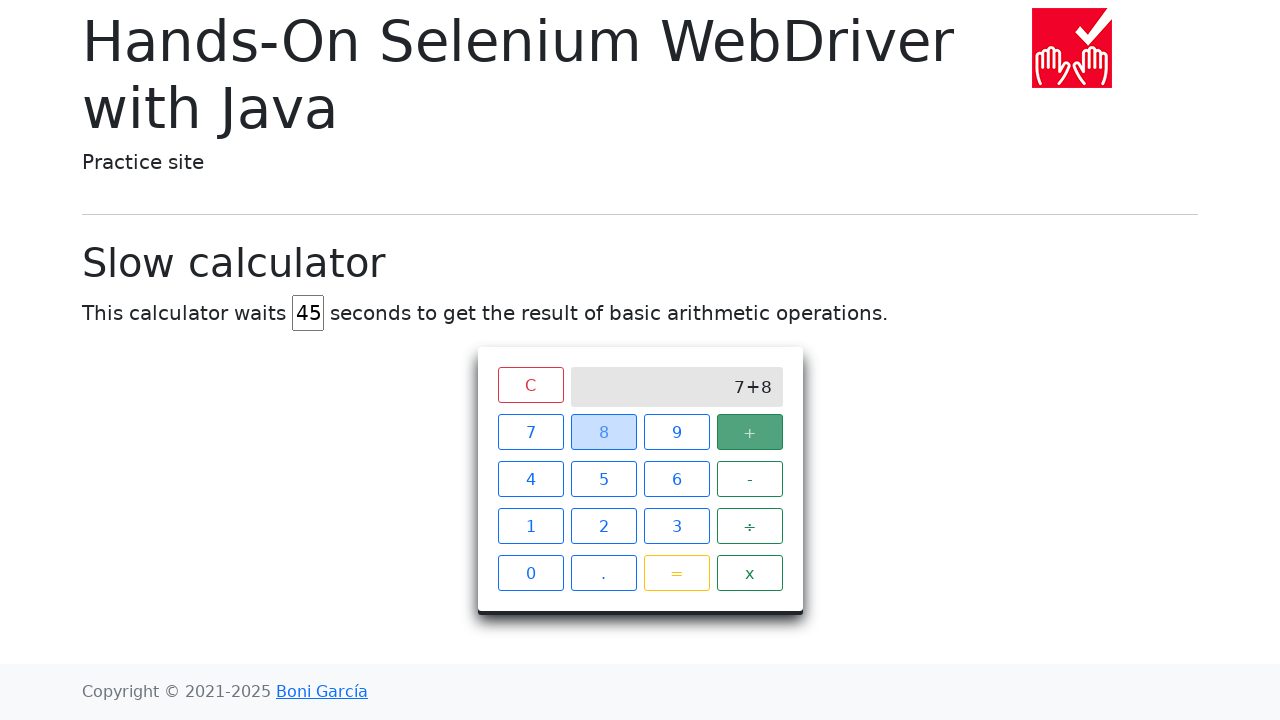

Clicked equals button to complete calculation at (676, 573) on xpath=//*[text()="="]
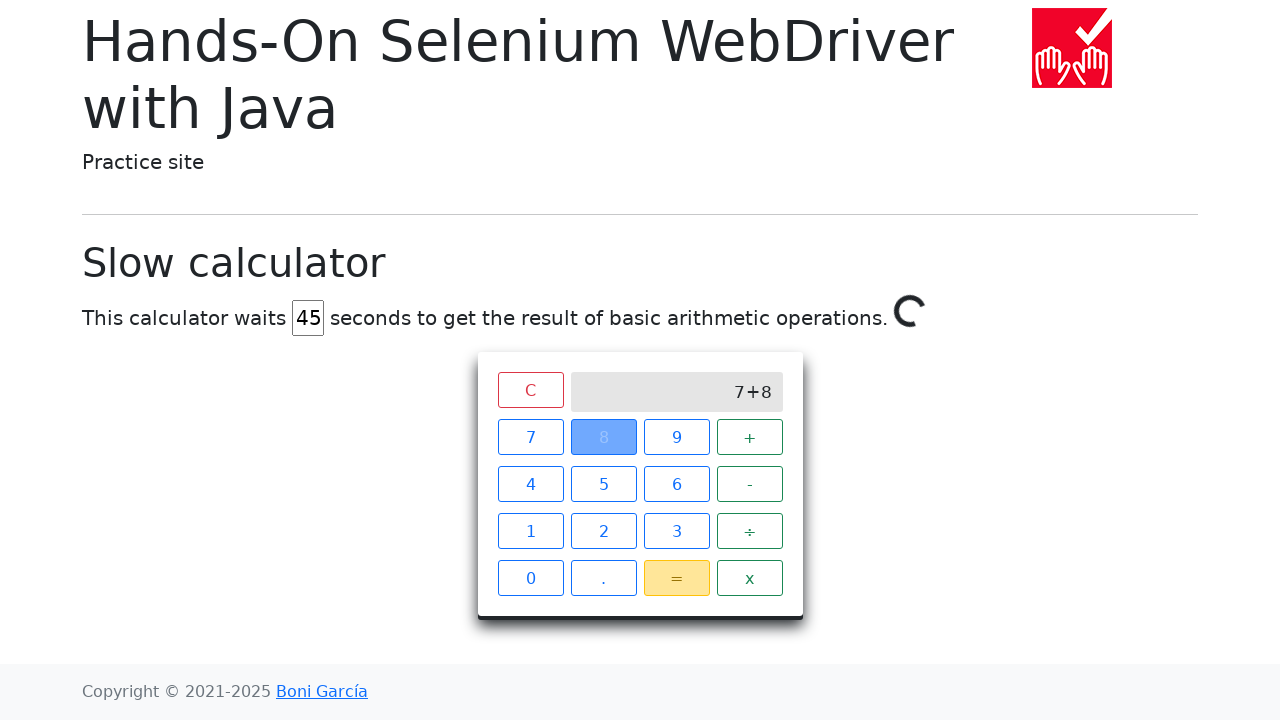

Calculator displayed result 15 after 45-second delay
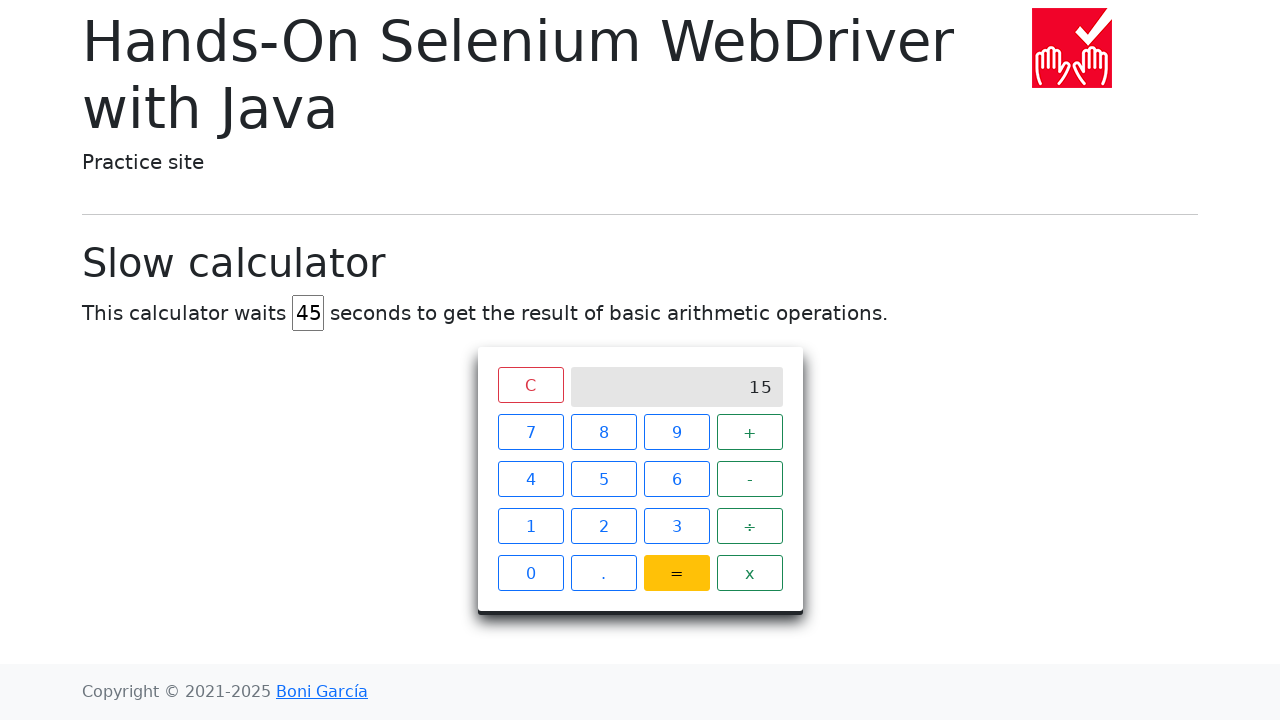

Retrieved screen text content: 15
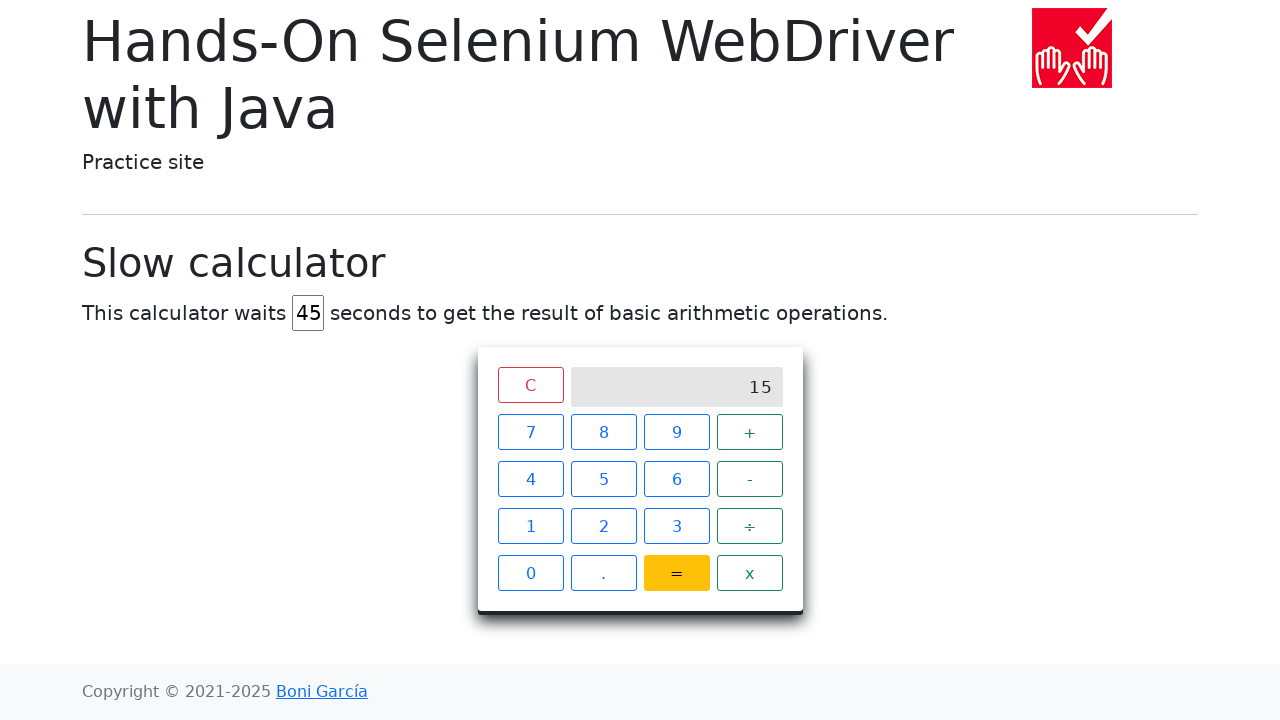

Verified calculation result equals 15
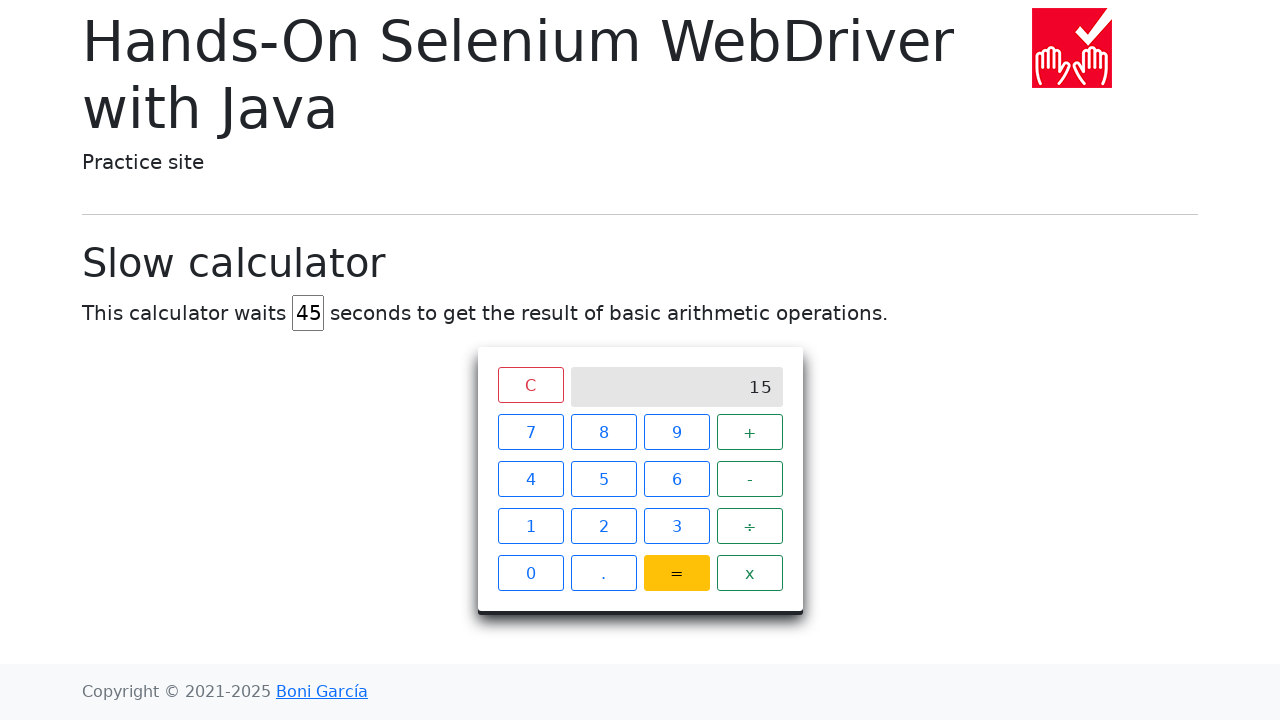

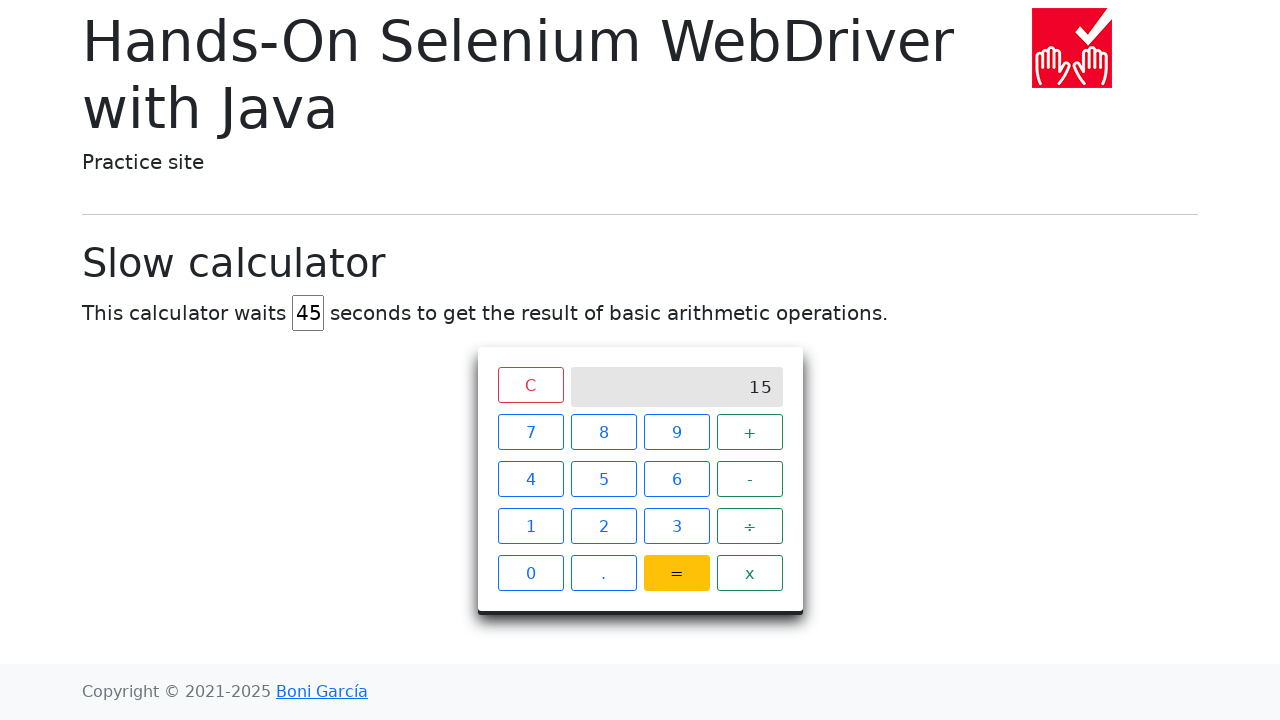